Navigates to NSE India and locates an element containing "About" in its link text

Starting URL: https://www.nseindia.com/

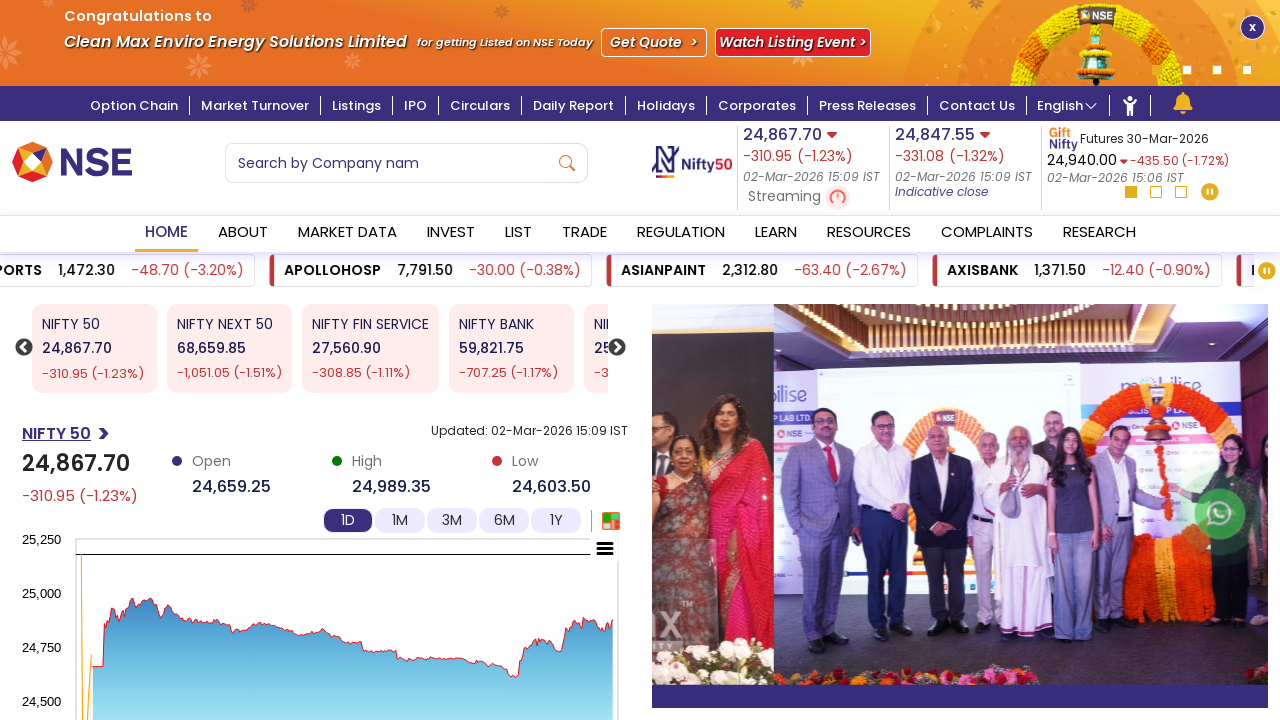

Navigated to NSE India website
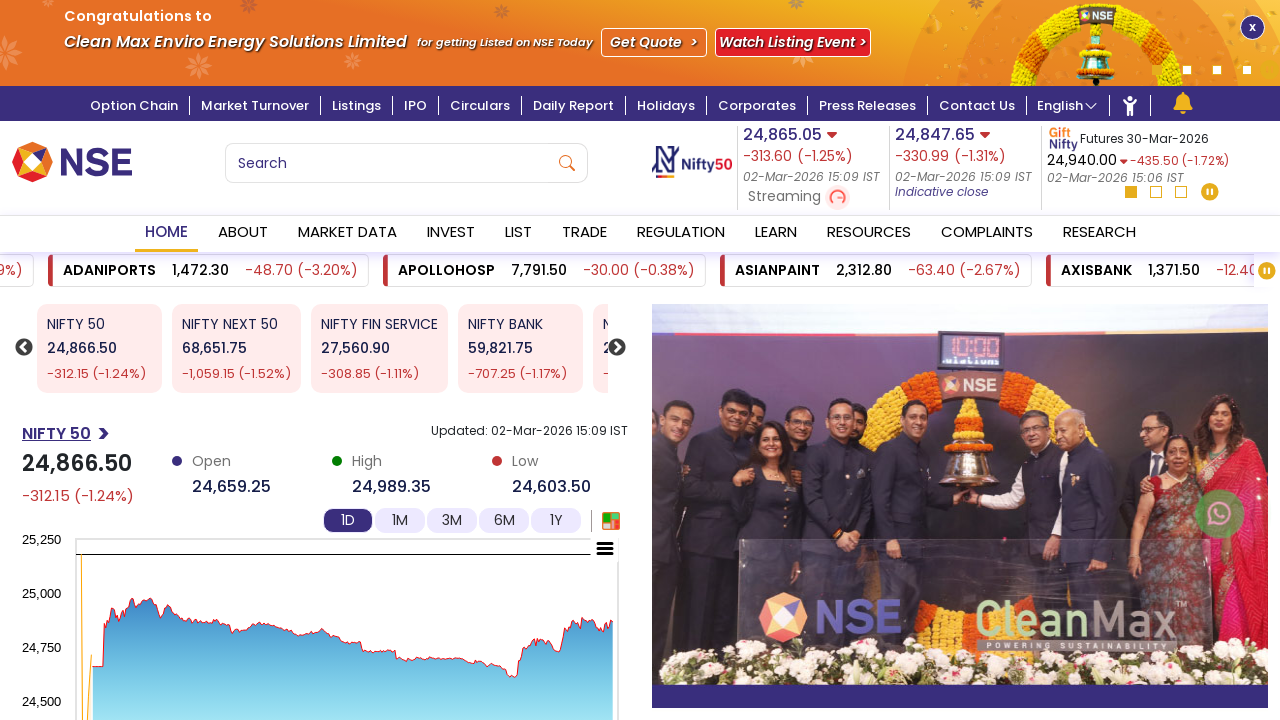

Located element containing 'About' in link text
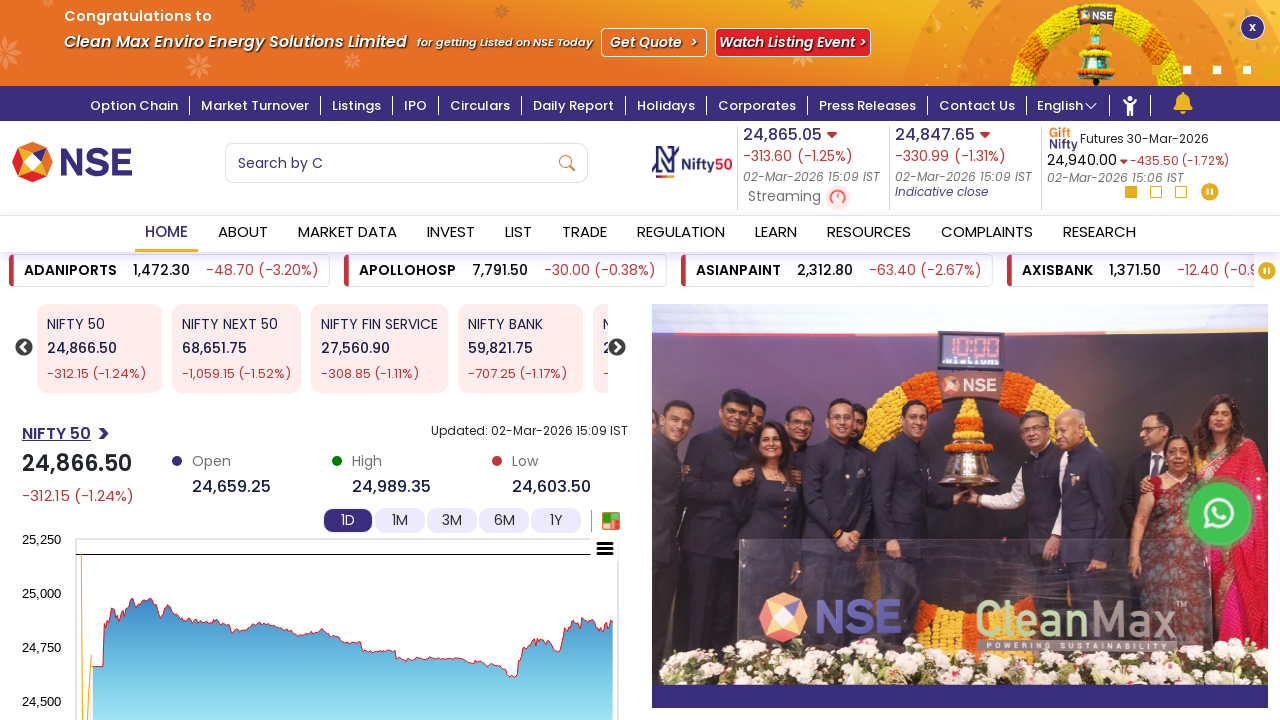

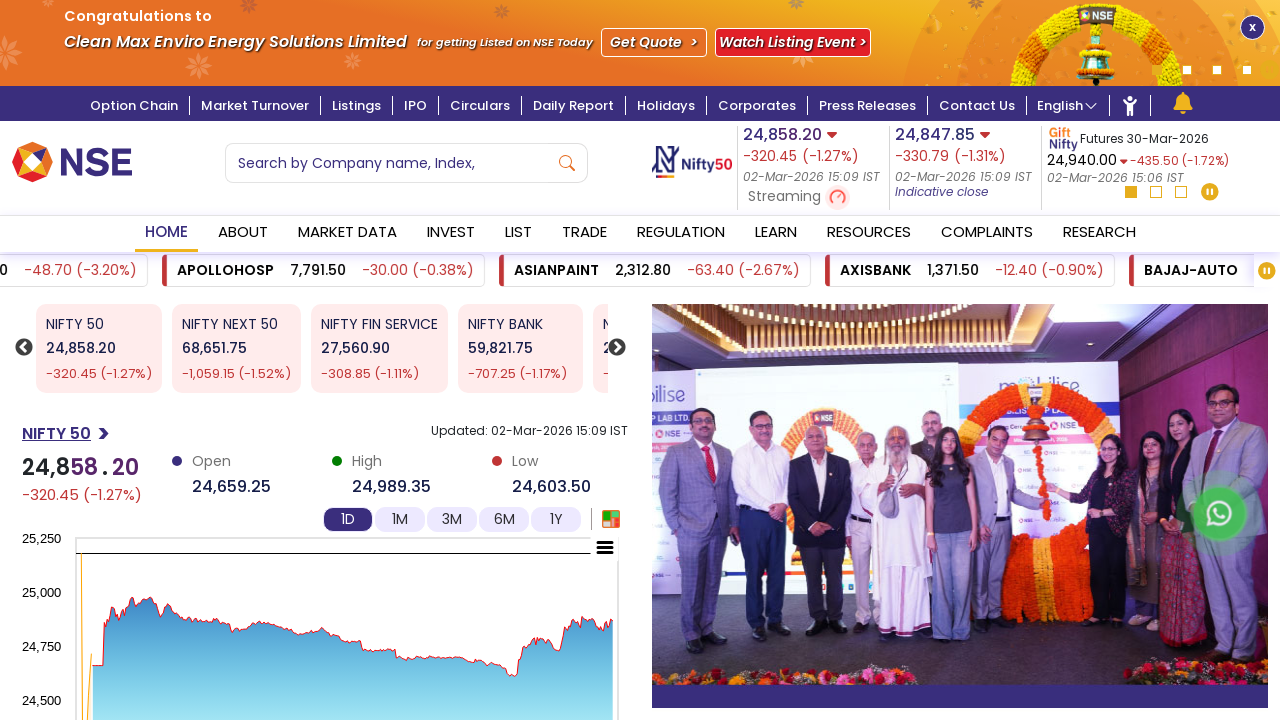